Navigates to Qwertee t-shirt website and verifies that product thumbnail images with zoom capability are displayed on the page.

Starting URL: https://www.qwertee.com/

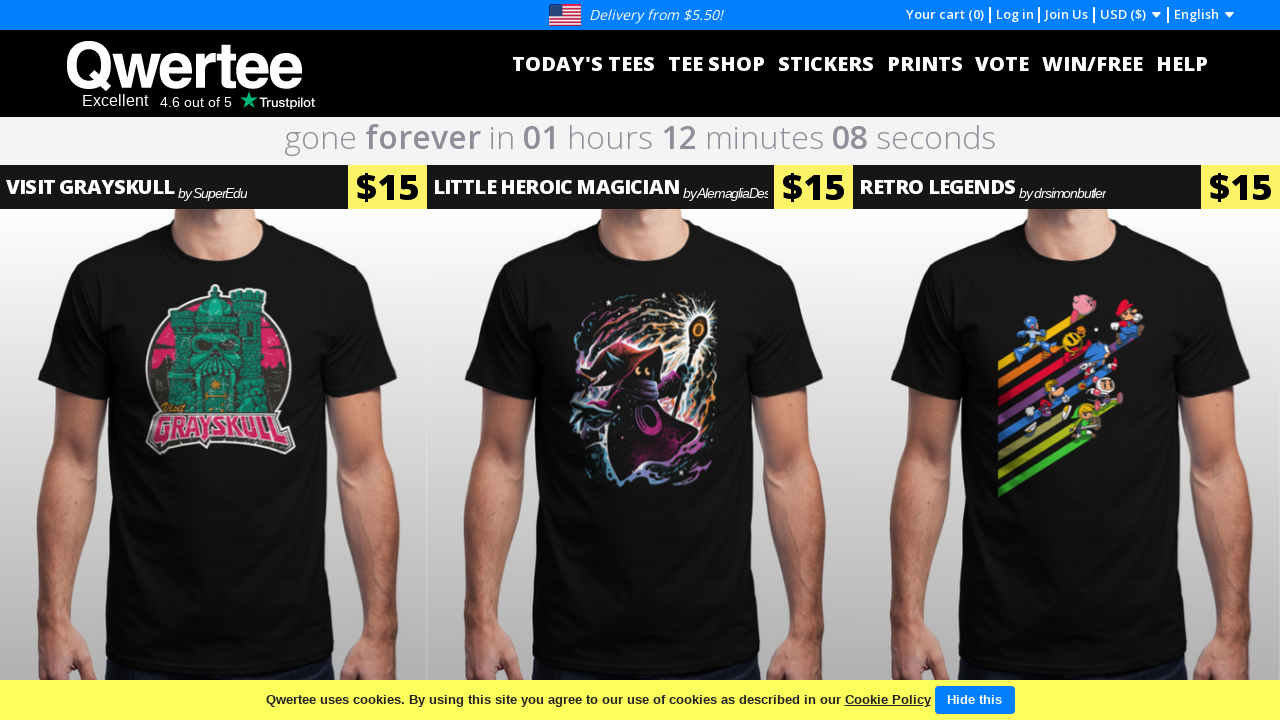

Waited for page to reach networkidle state
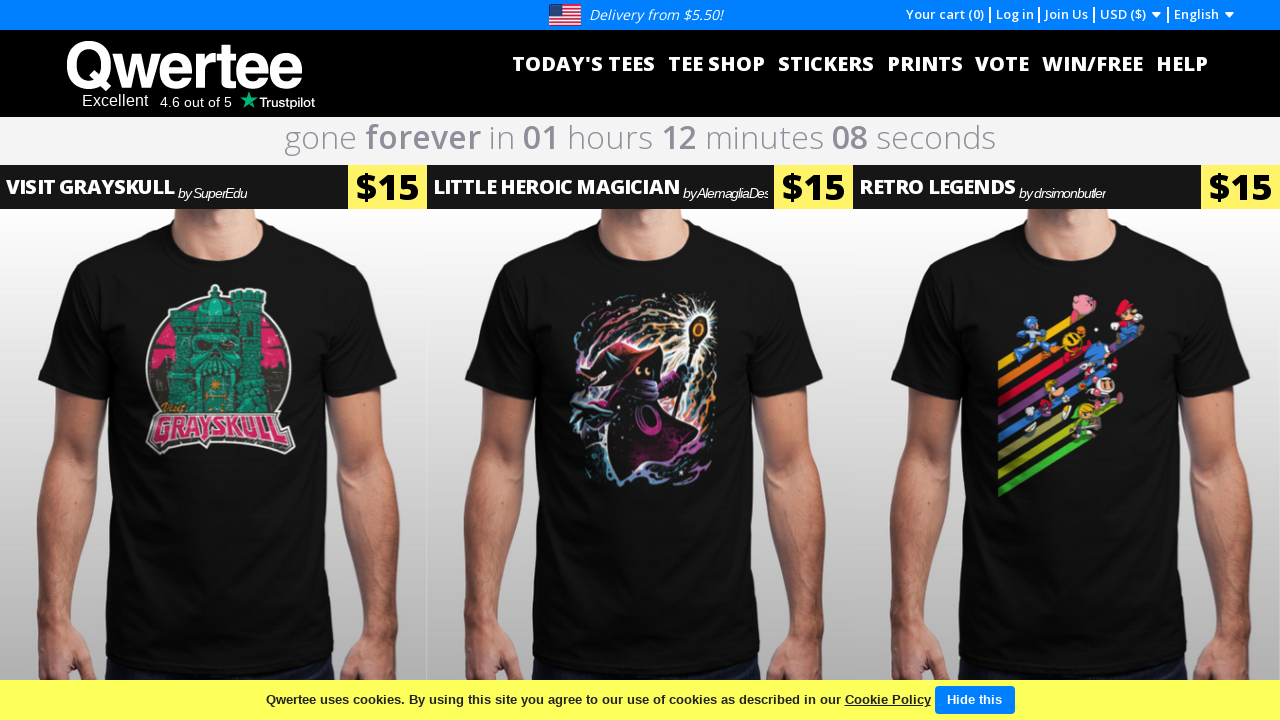

Product thumbnail images with zoom capability are now visible
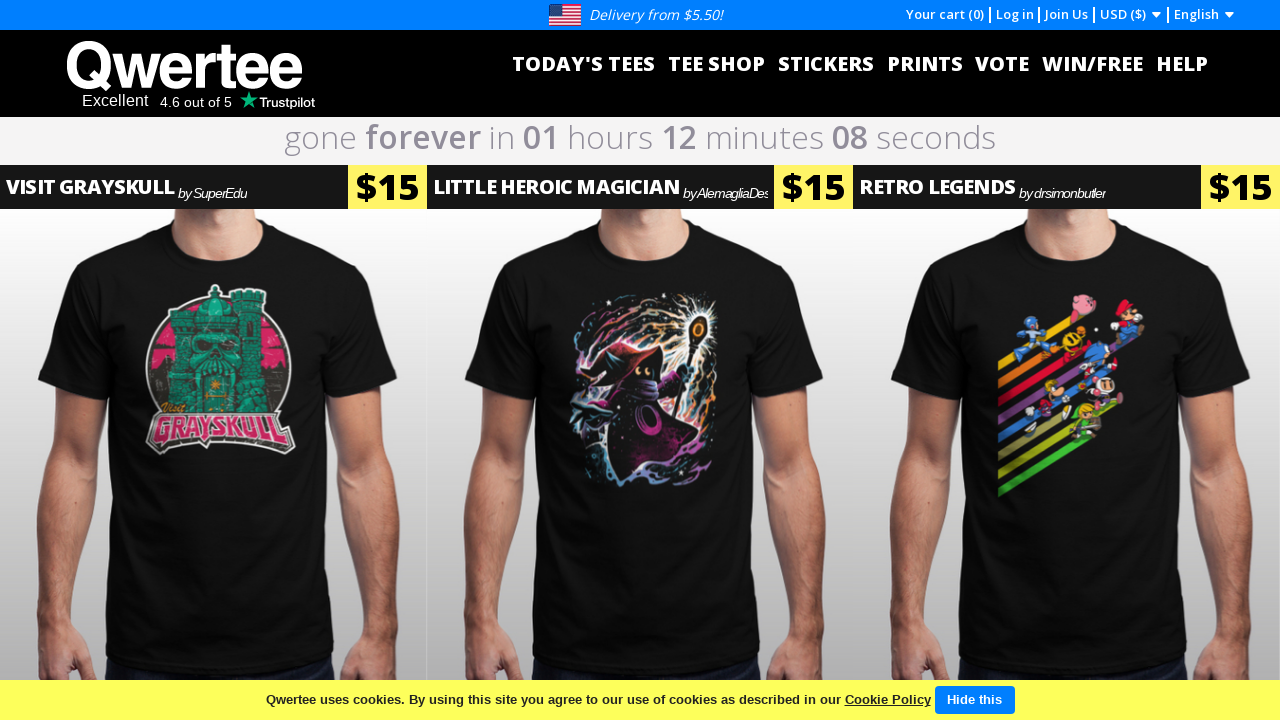

Located all product thumbnail images with zoom capability
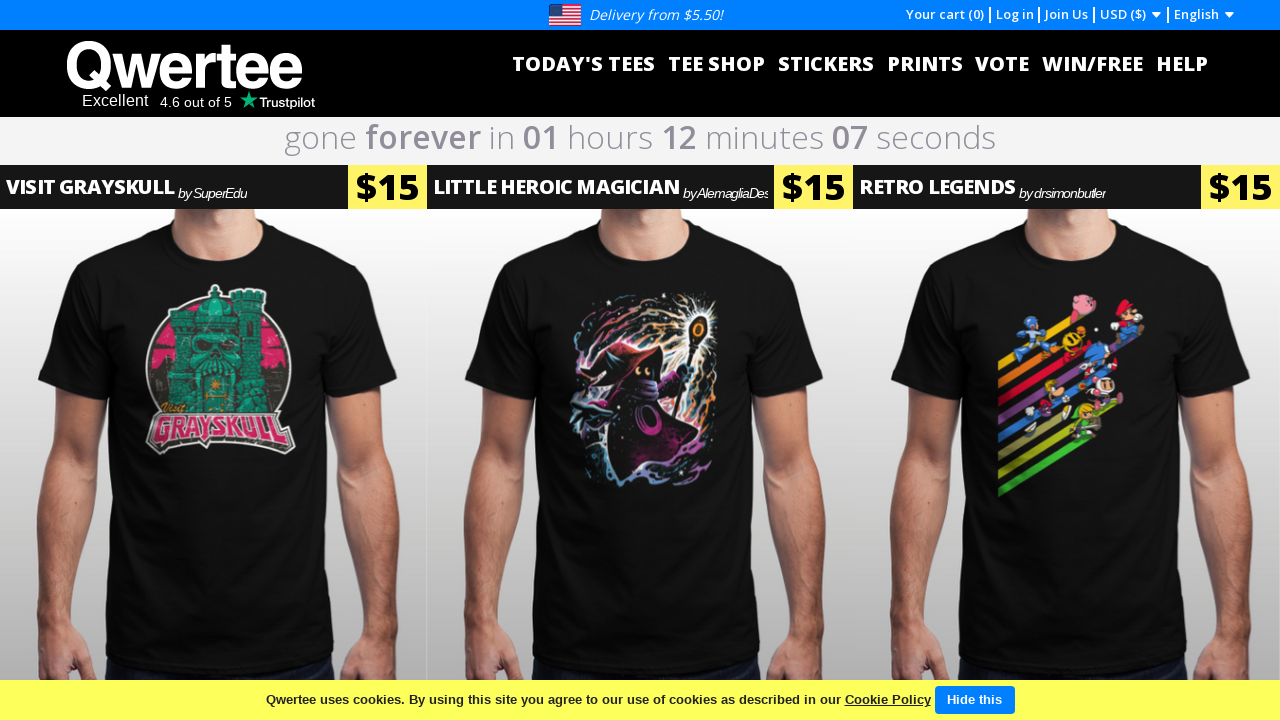

Verified that at least 3 product images are present (found 9 images)
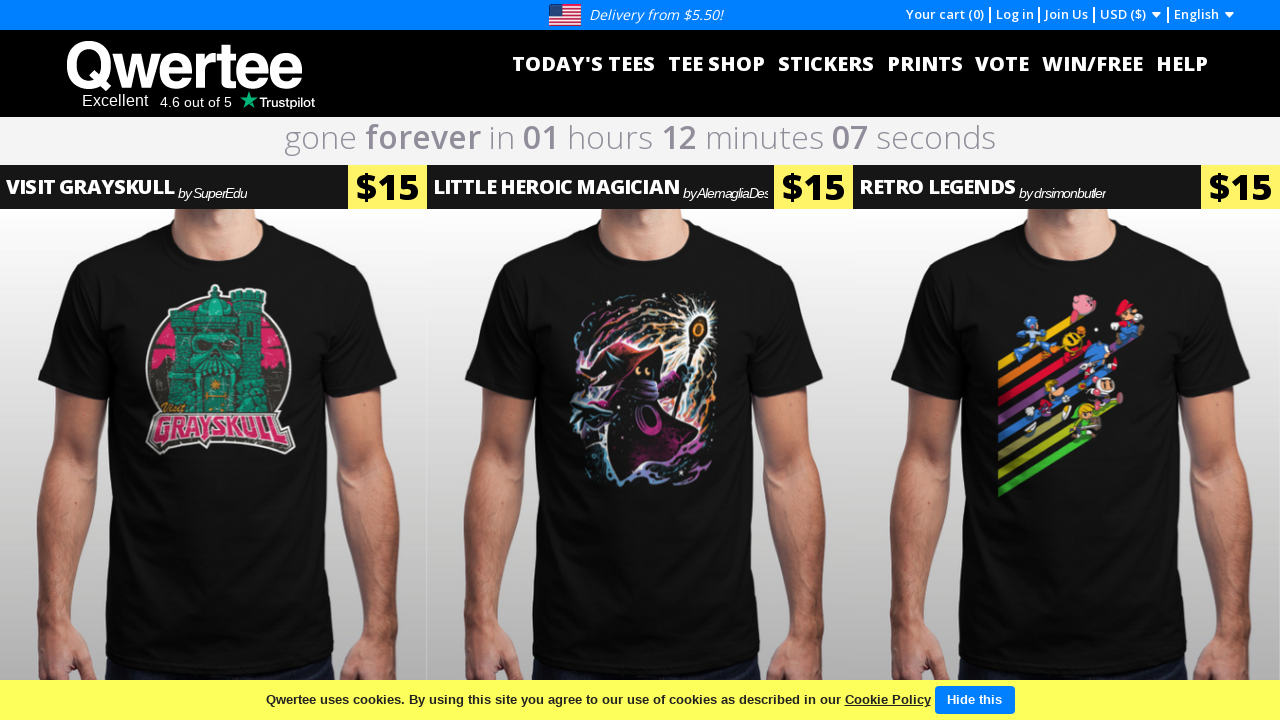

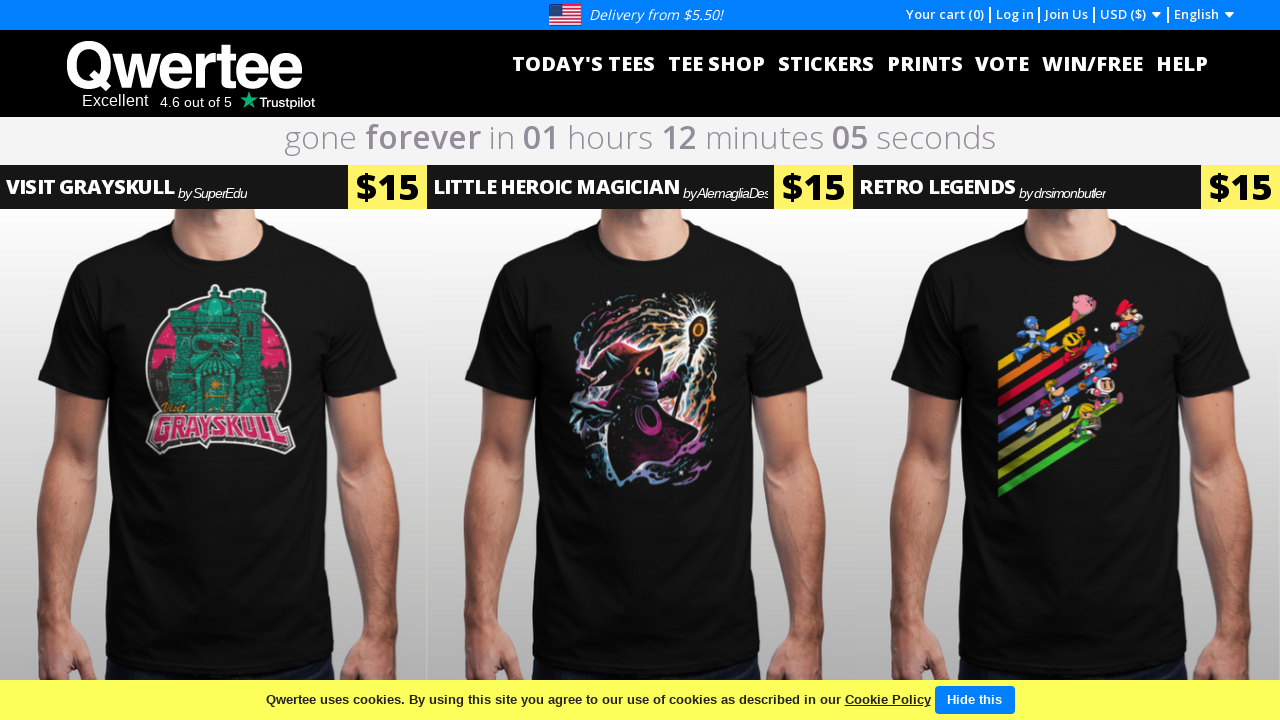